Automates playing the Slither.io game by entering a nickname, clicking the play button, and starting the game. The script navigates to the game, fills in a player name, and initiates gameplay.

Starting URL: https://slither.io

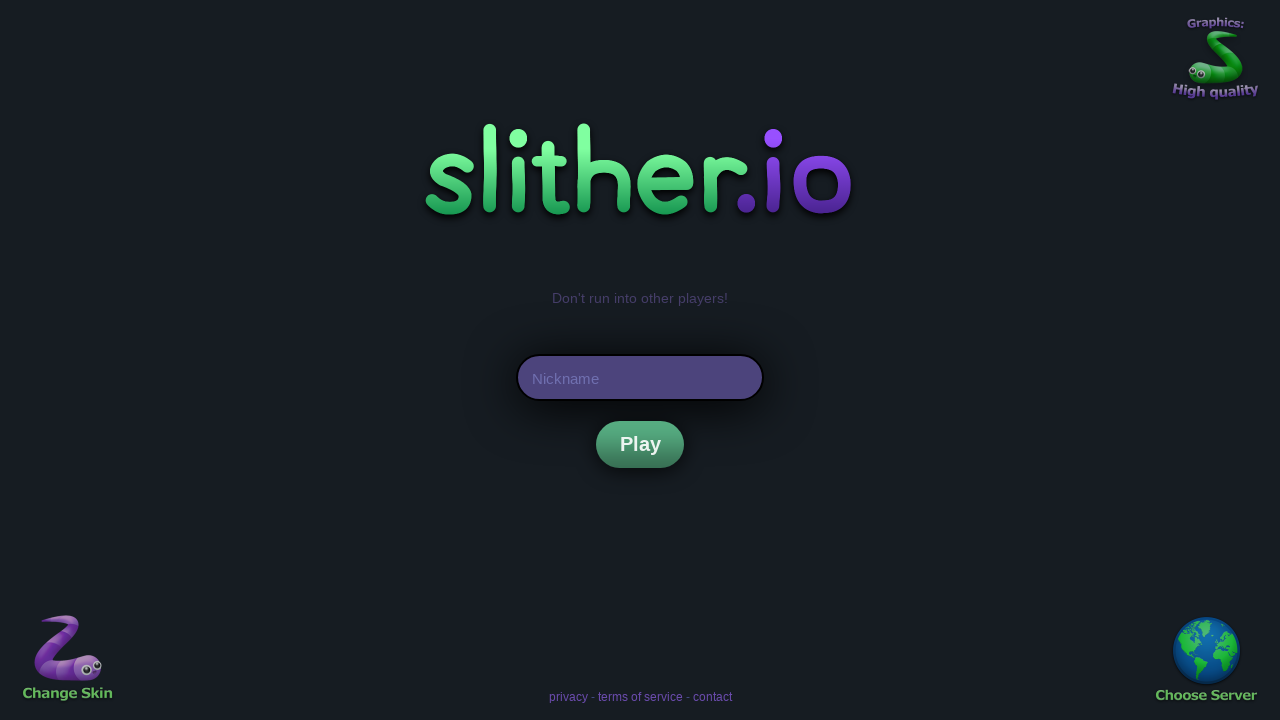

Waited for nickname input field to load
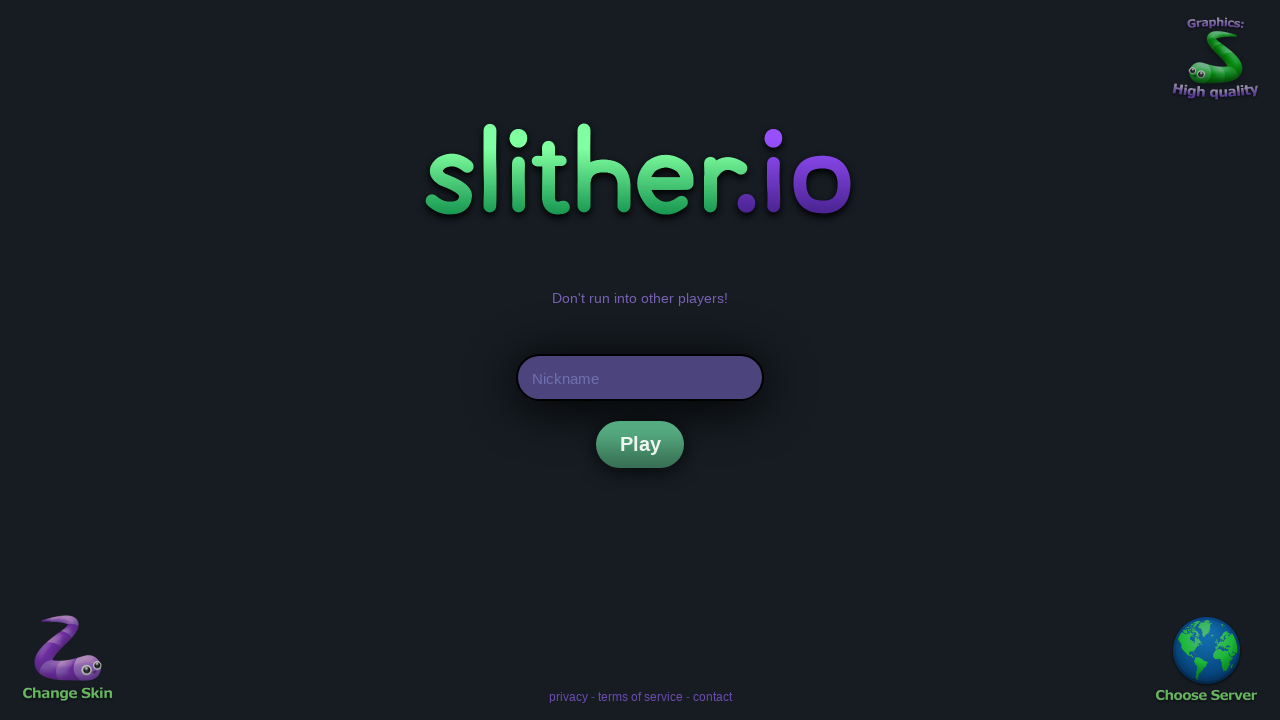

Entered nickname 'PlaywrightBot' in the nickname field on #nick
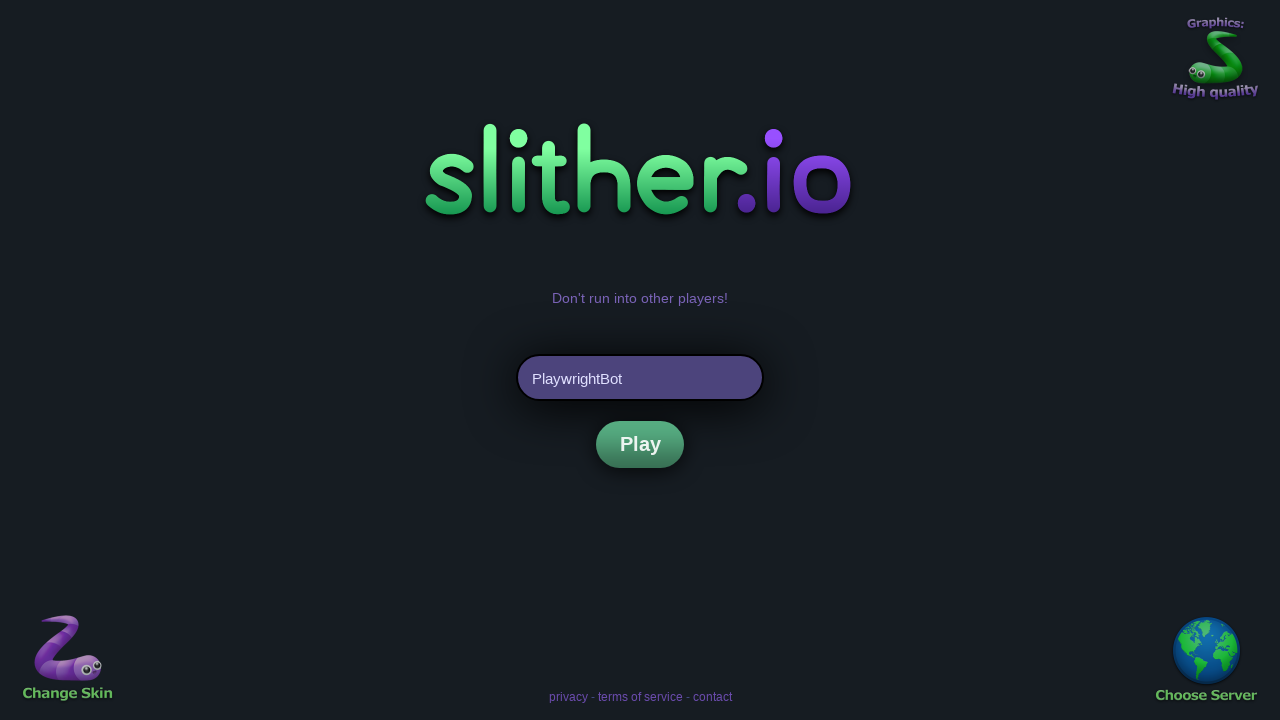

Play button became visible
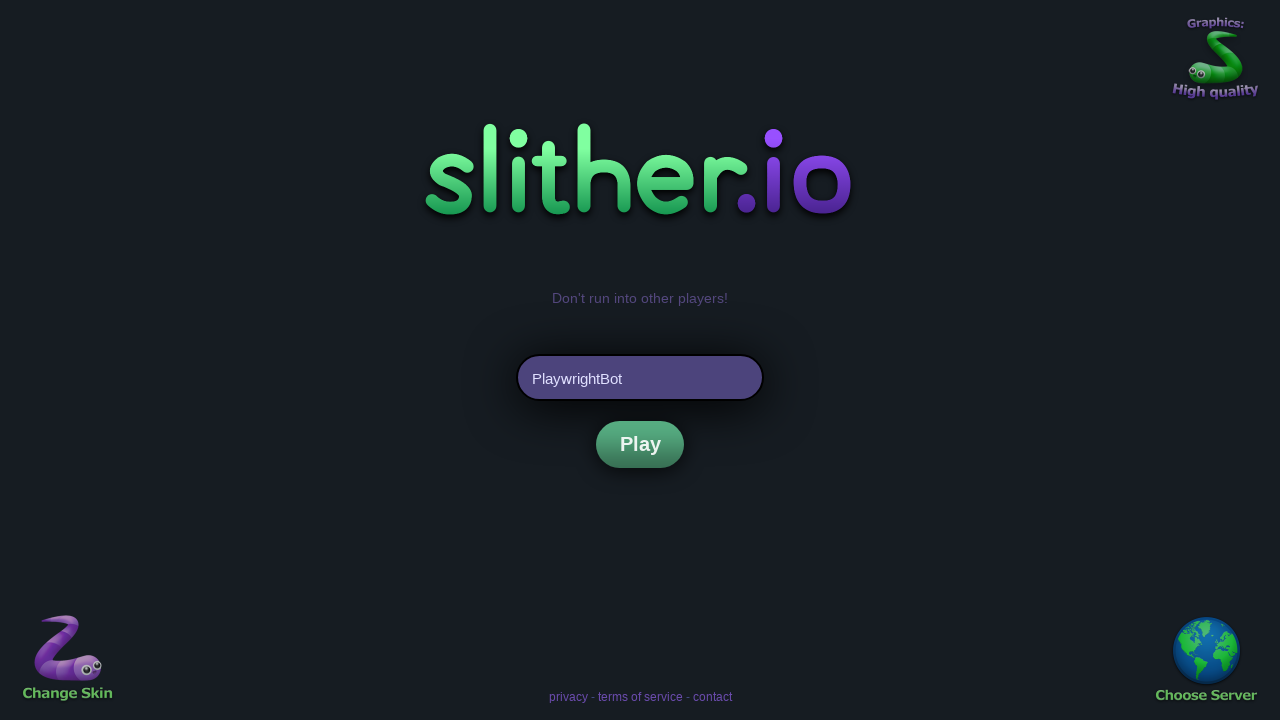

Clicked the play button to start the game at (640, 444) on .btnt
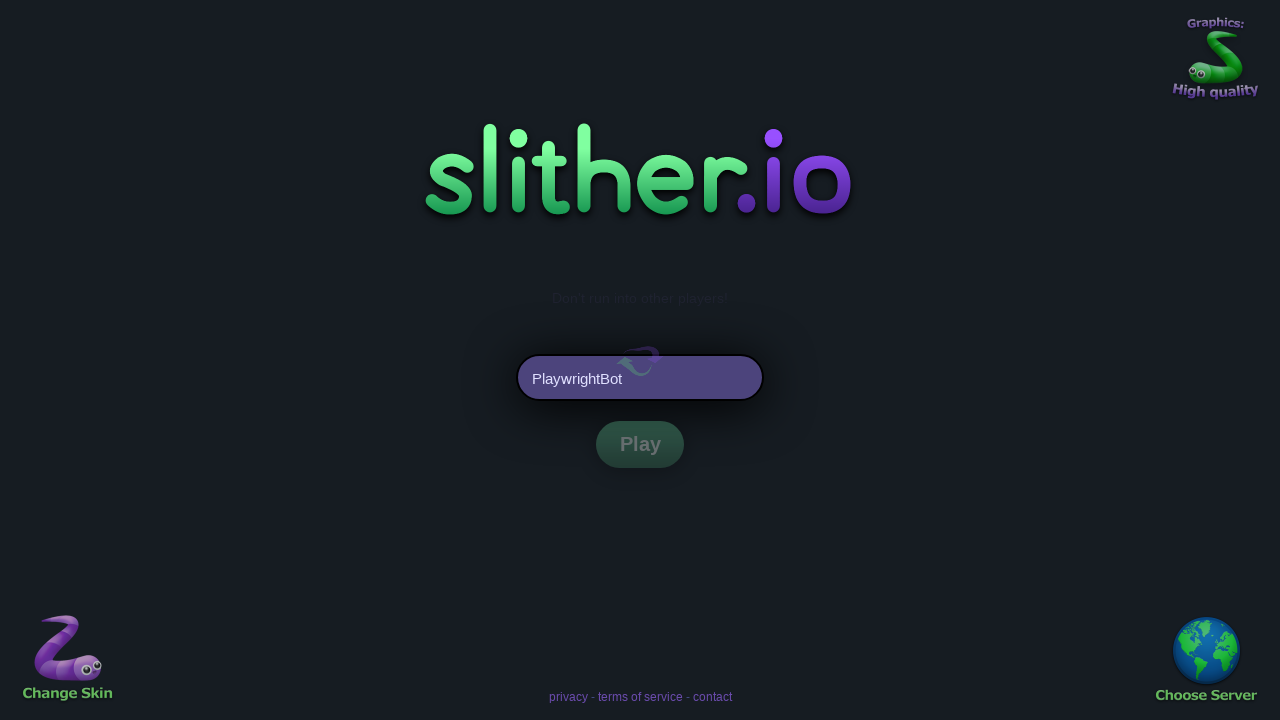

Waited 2 seconds for the game to start loading
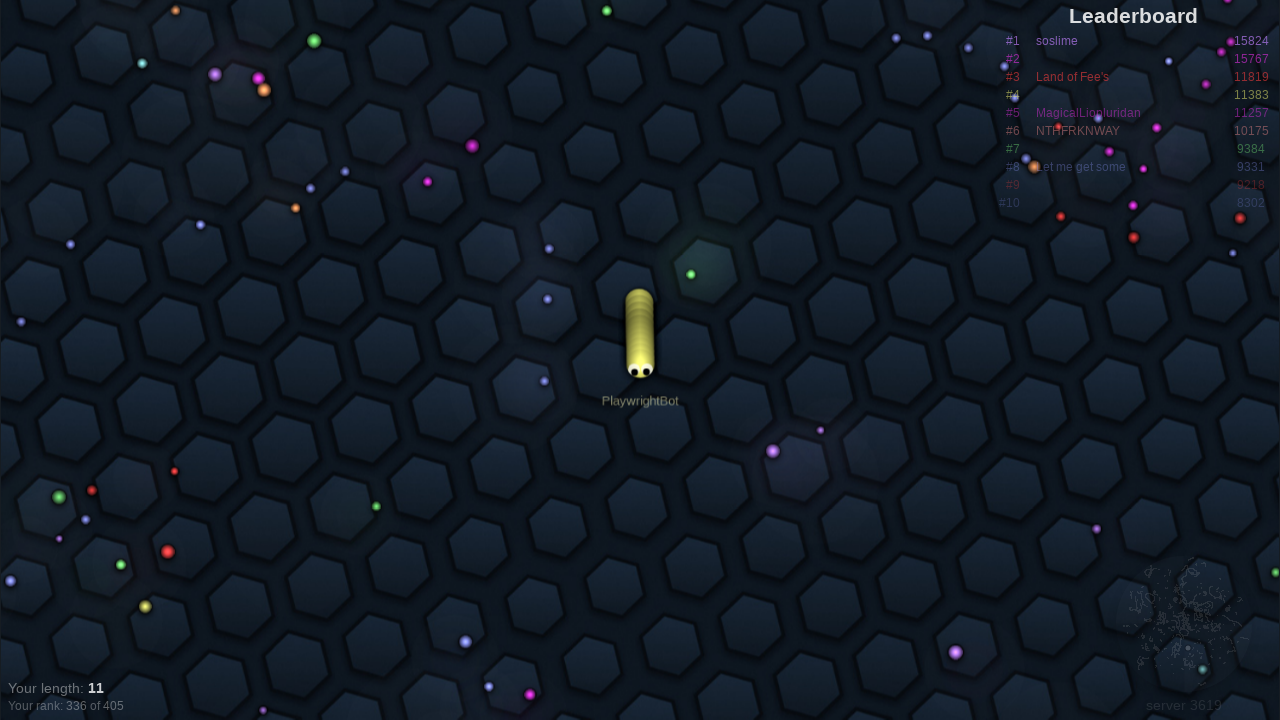

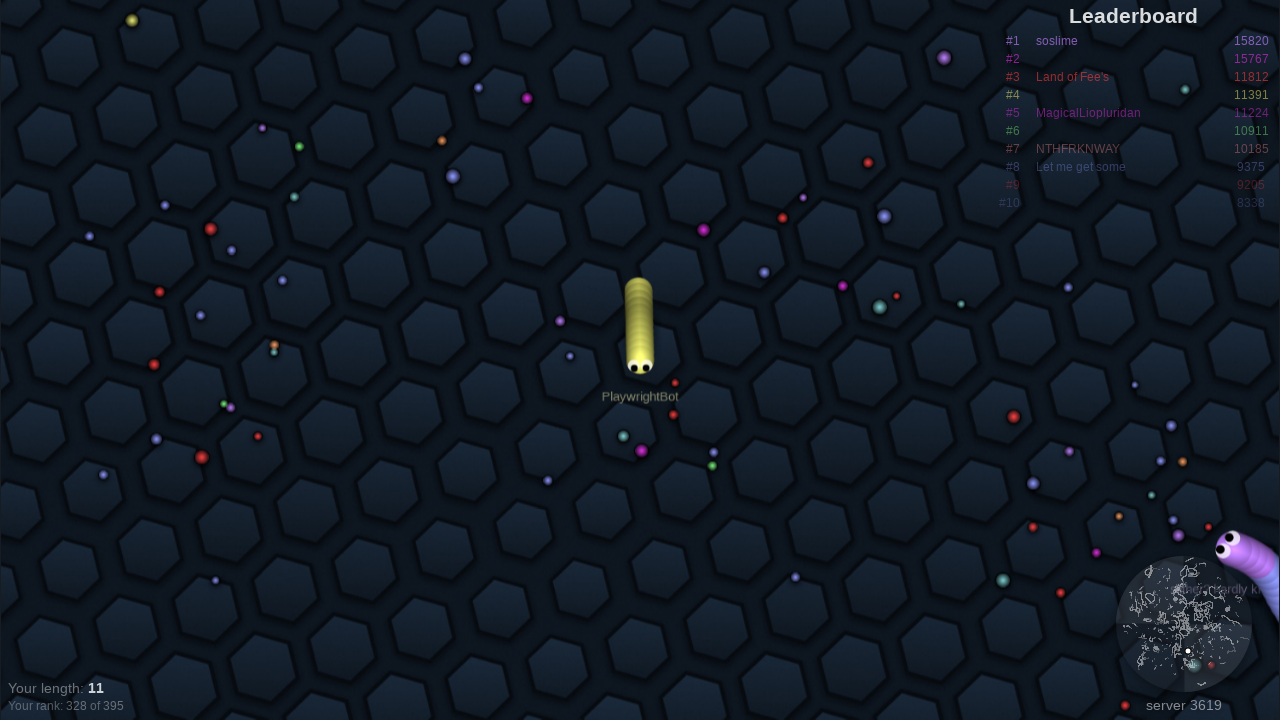